Tests NuGet package selection functionality by searching for NUnit and selecting version 3.12.0

Starting URL: https://dotnetfiddle.net/

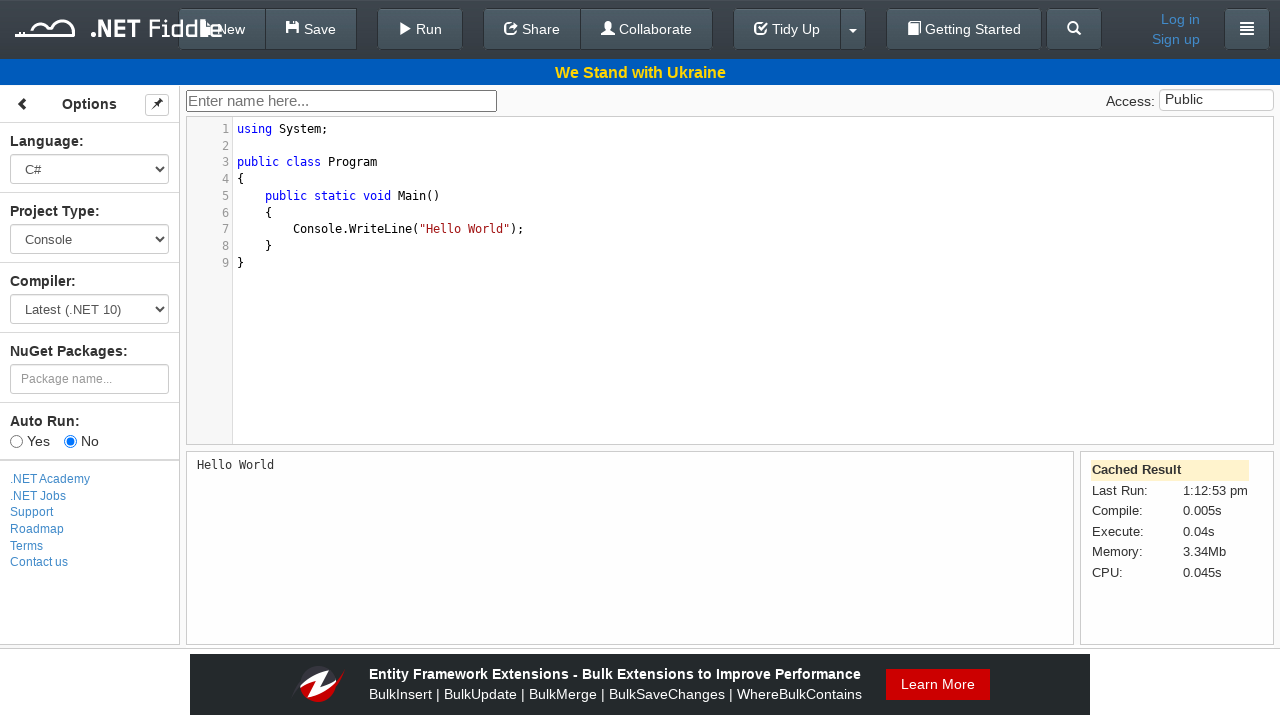

Entered 'Andrew' in name field (A-E range) on xpath=/html/body/div[1]/div[3]/div/form/div[2]/div[4]/div[1]/input
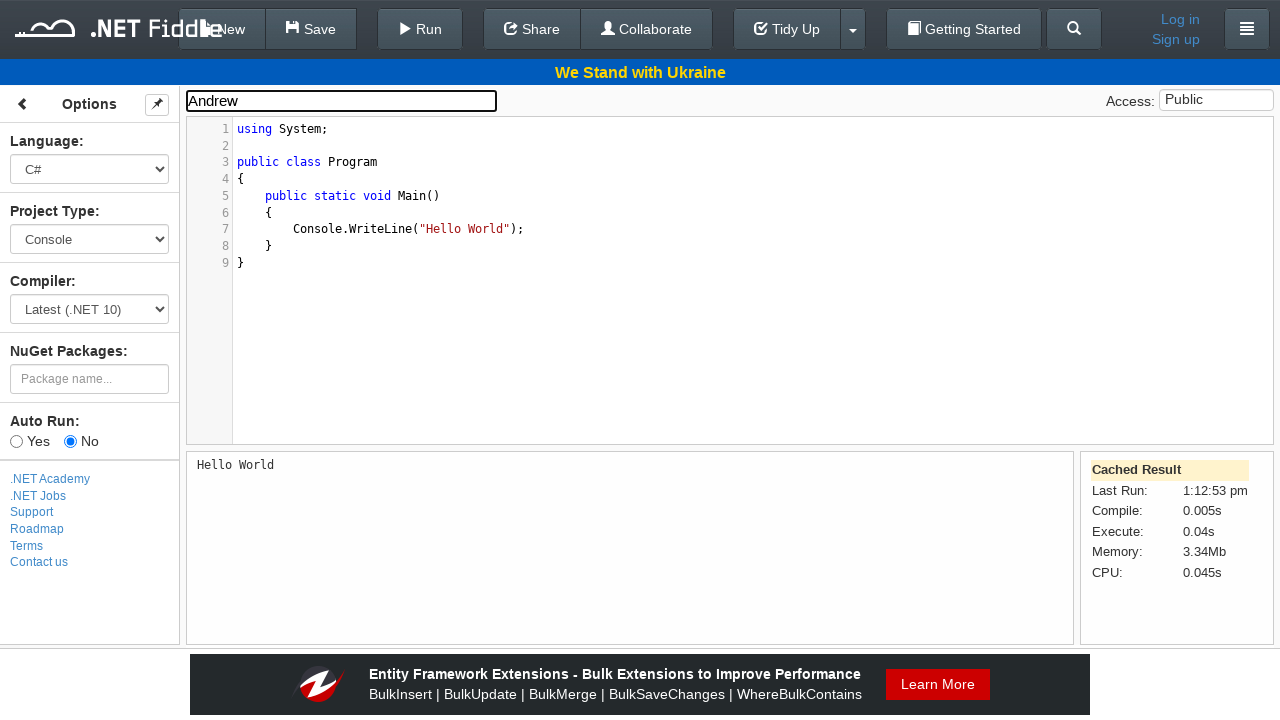

Filled NuGet package search field with 'NUnit' on xpath=/html/body/div[1]/div[3]/div/form/div[2]/div[3]/div[5]/div/div/input
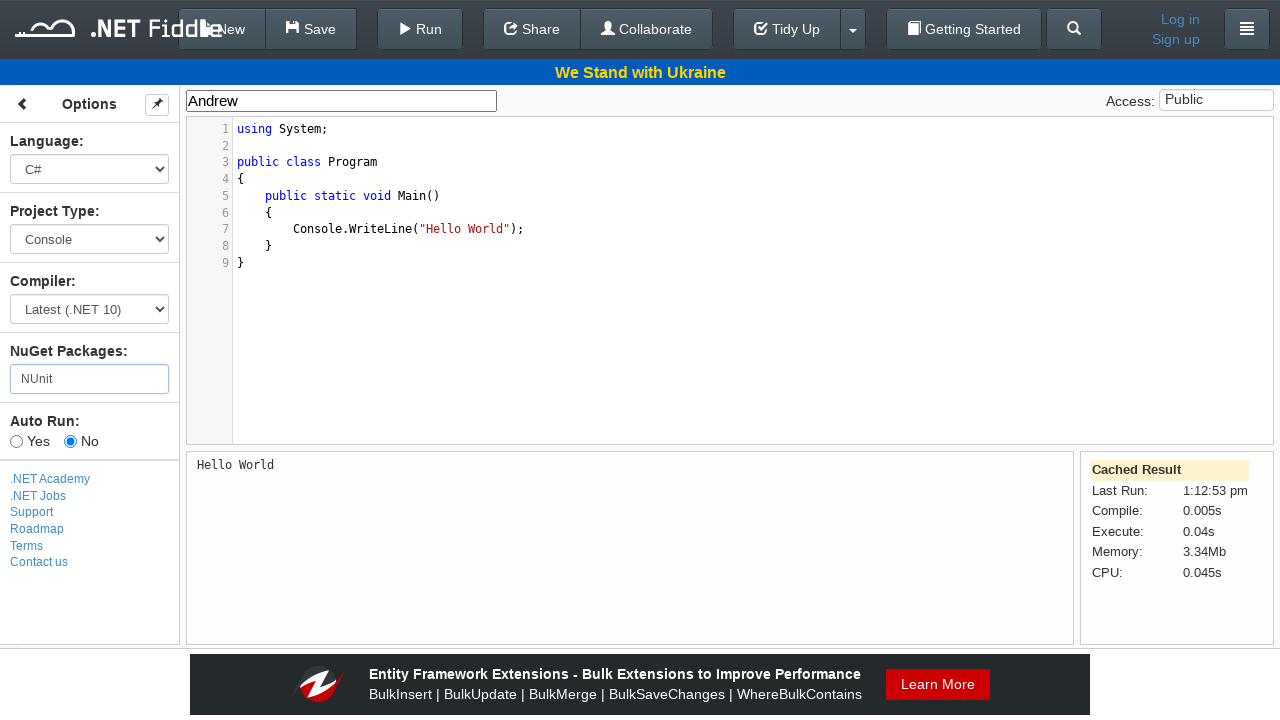

Pressed Enter to search for NUnit package
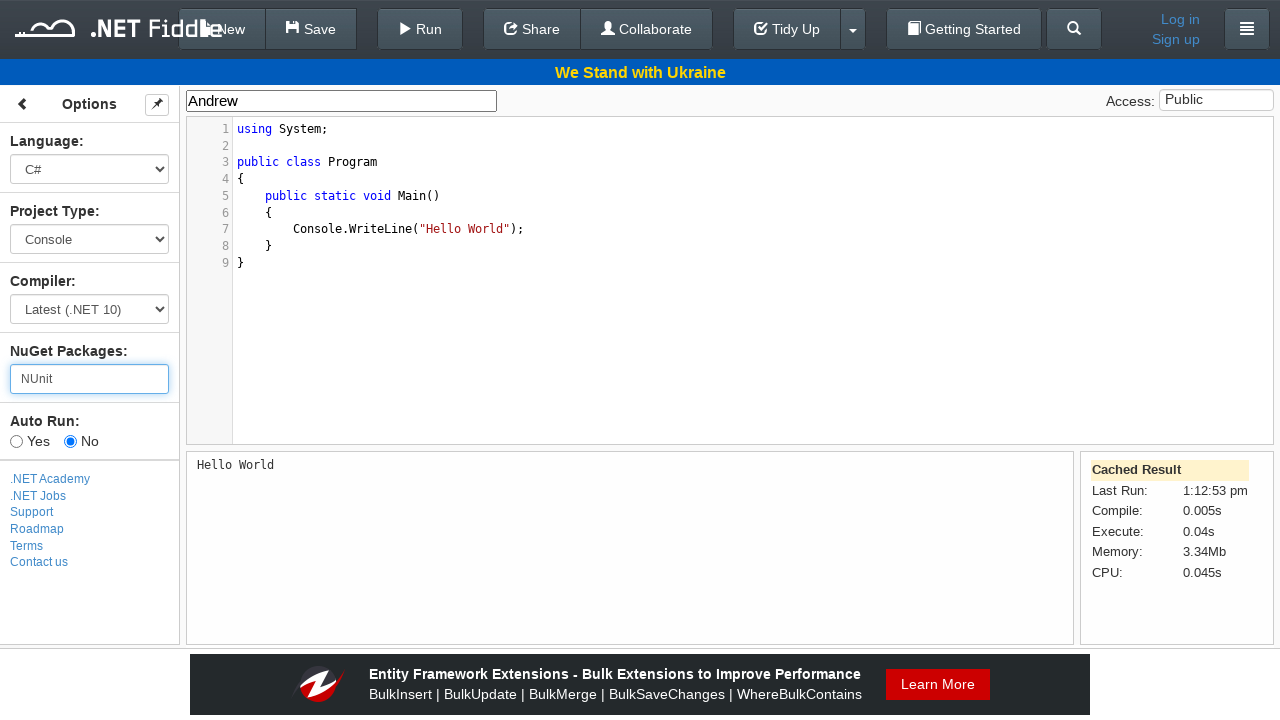

Waited for first NUnit package suggestion to appear
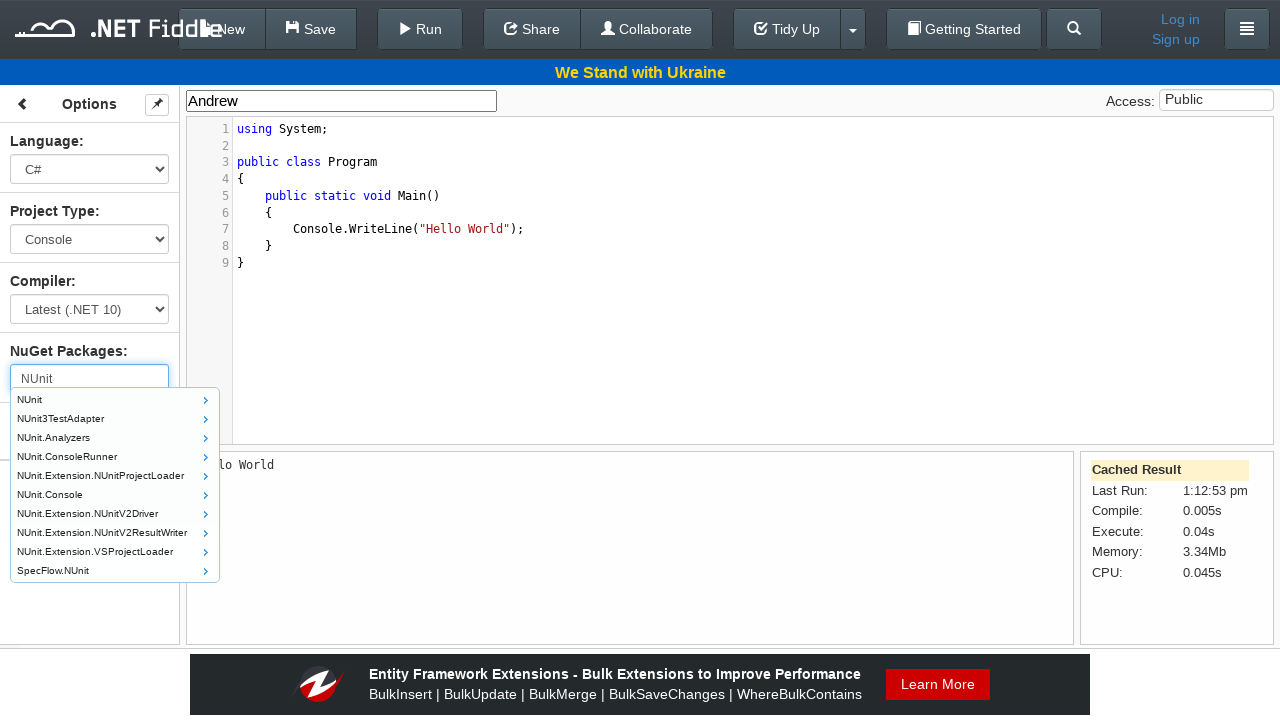

Clicked on first NUnit package suggestion at (115, 400) on xpath=/html/body/ul/li[1]/a
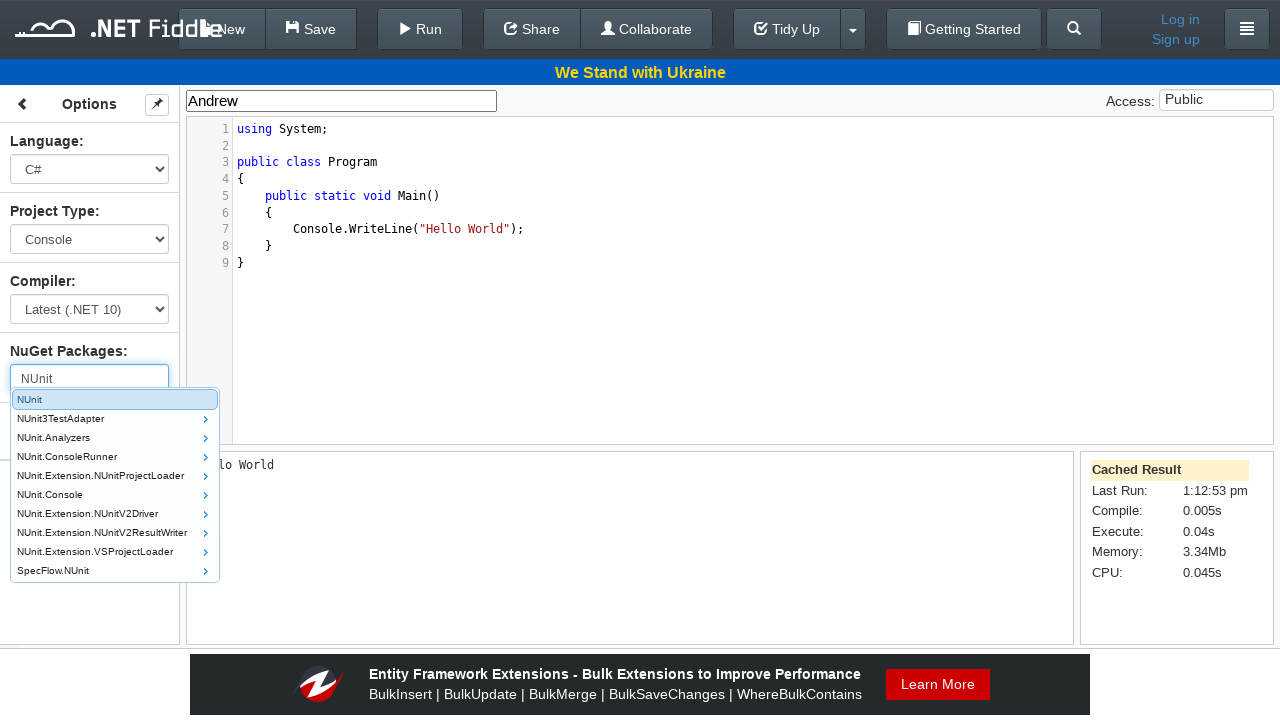

Waited for version dropdown to load
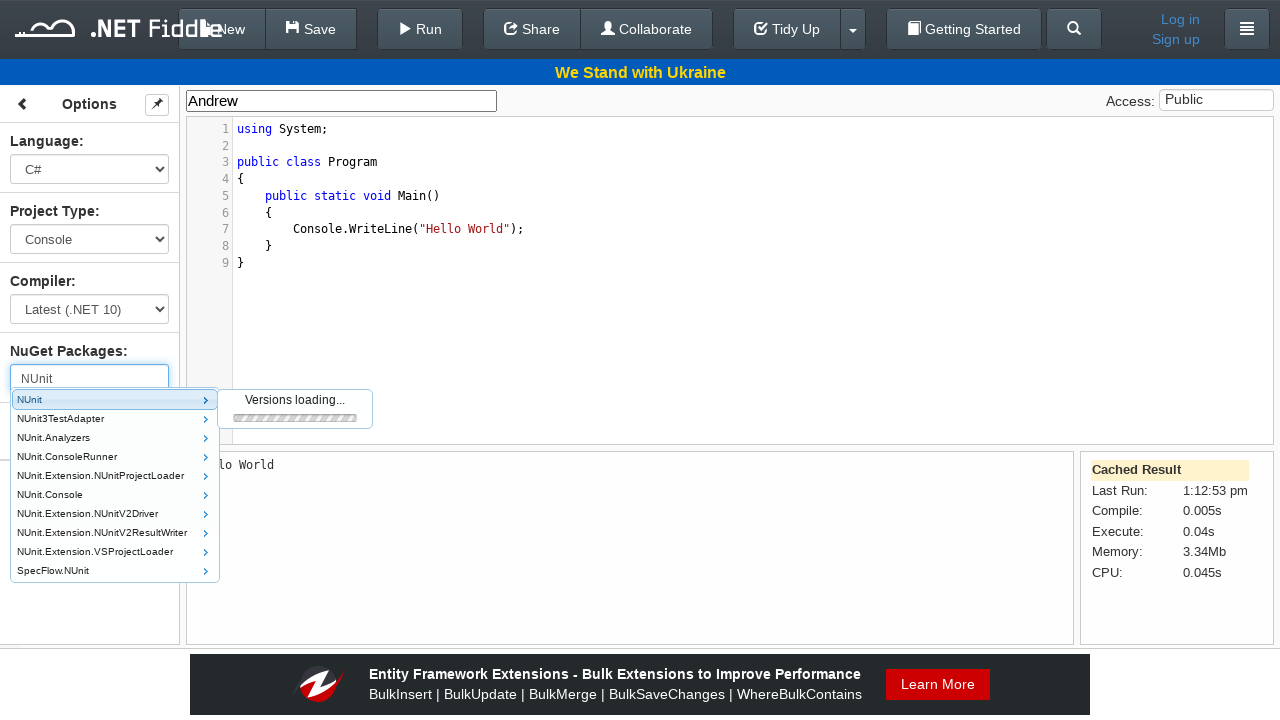

Scrolled version dropdown menu
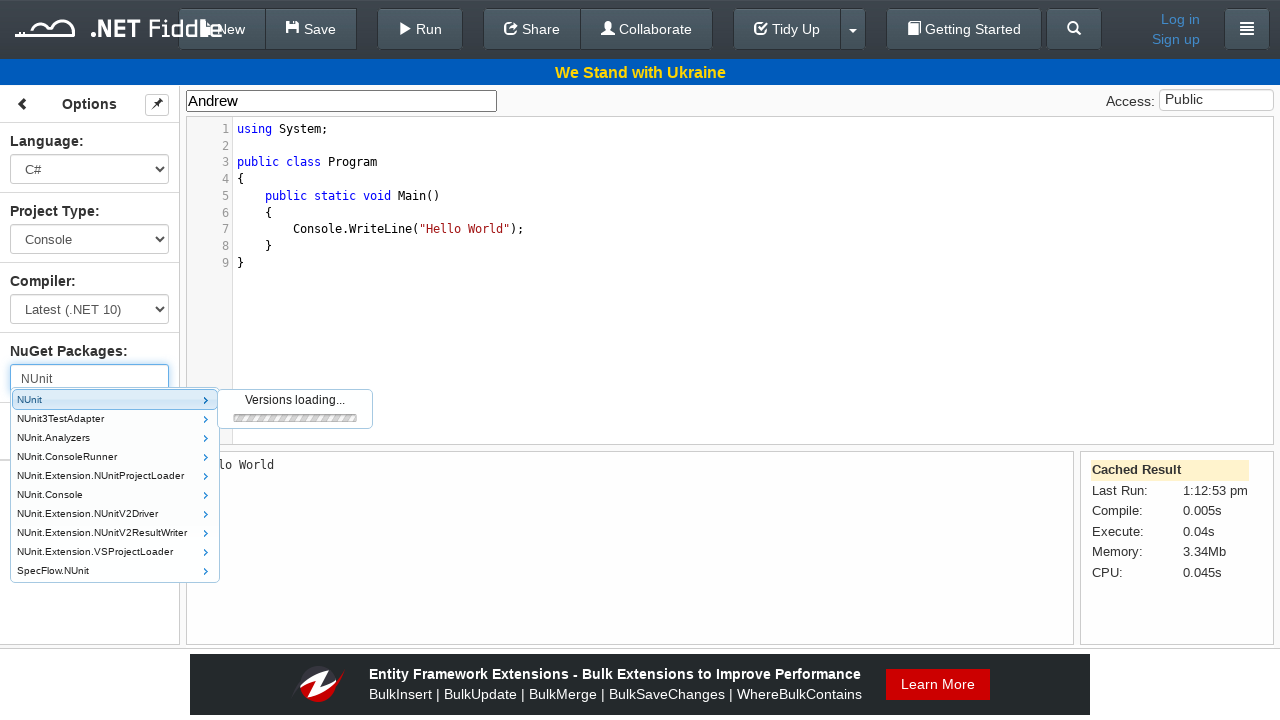

Selected NUnit version 3.12.0 at (265, 478) on xpath=/html/body/ul/li[1]/ul/li[5]/a
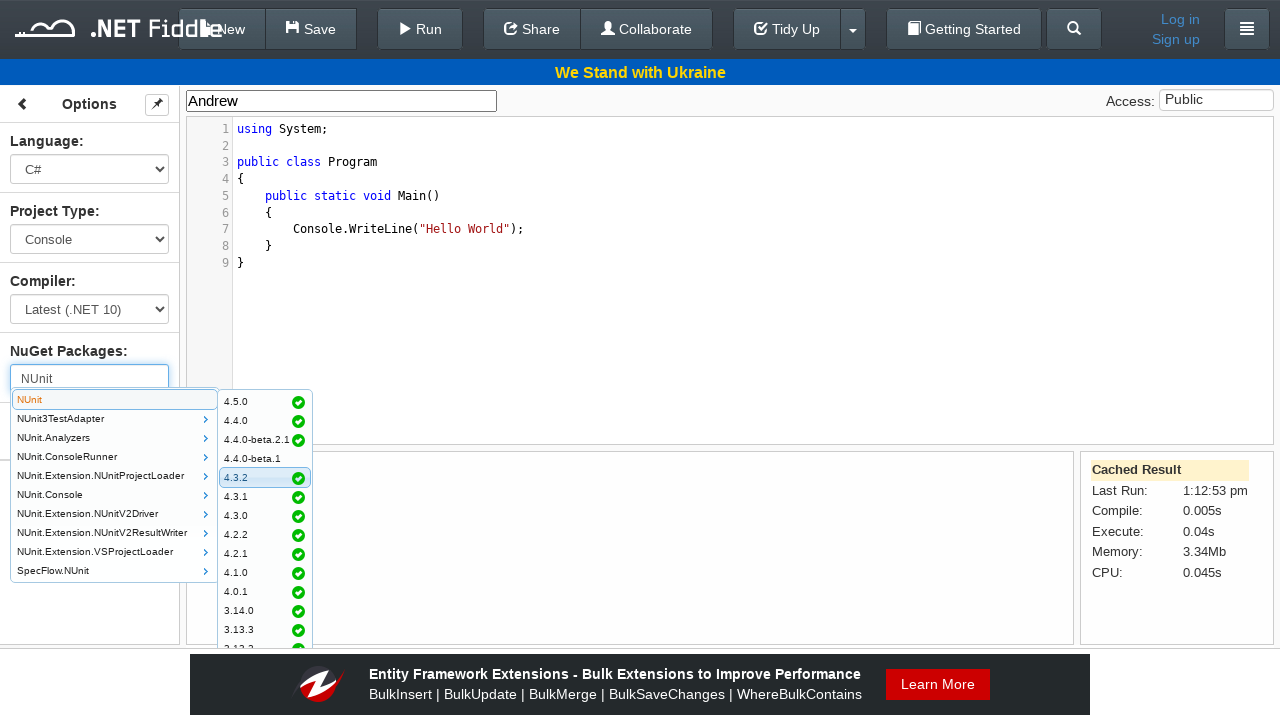

Waited for package selection to be processed
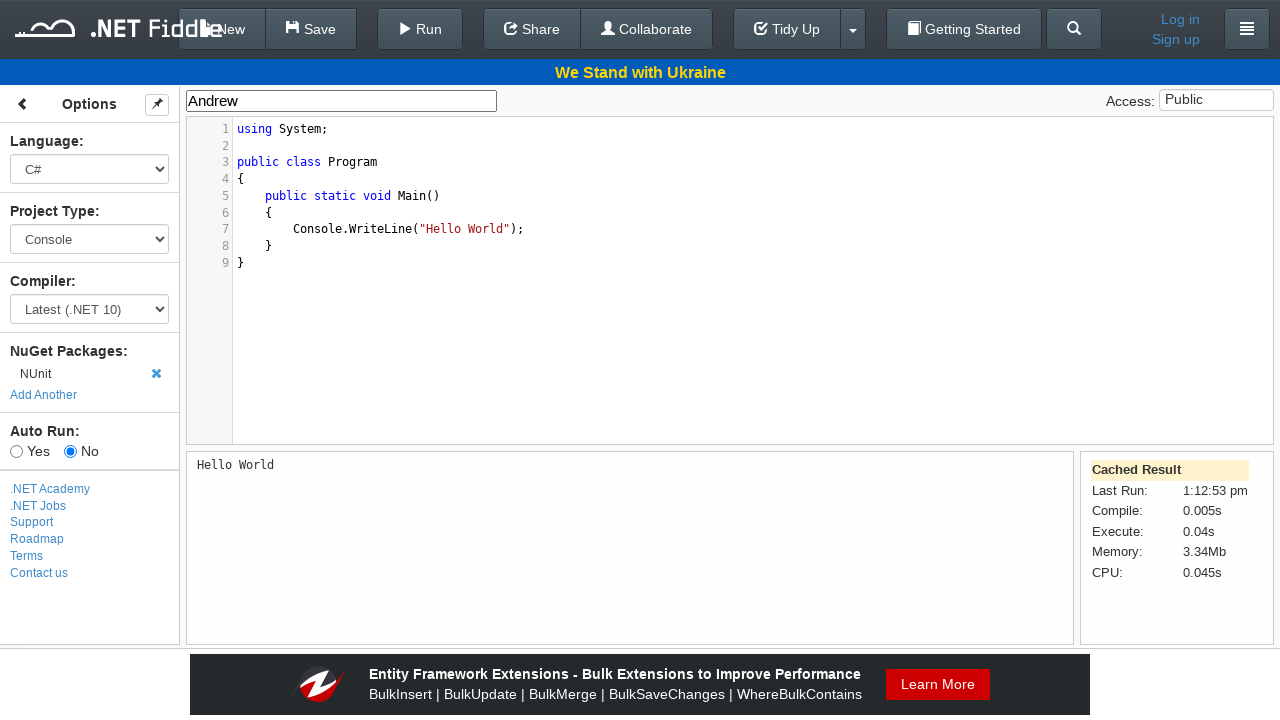

Verified NUnit package was successfully added
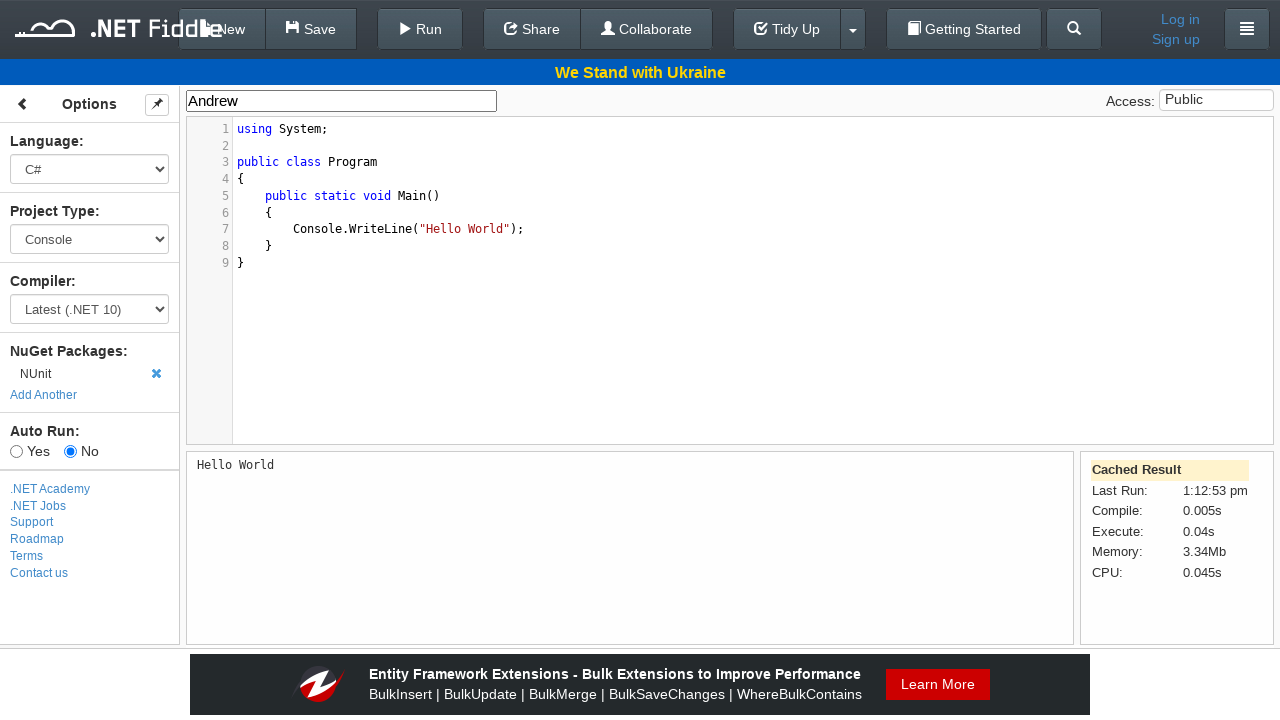

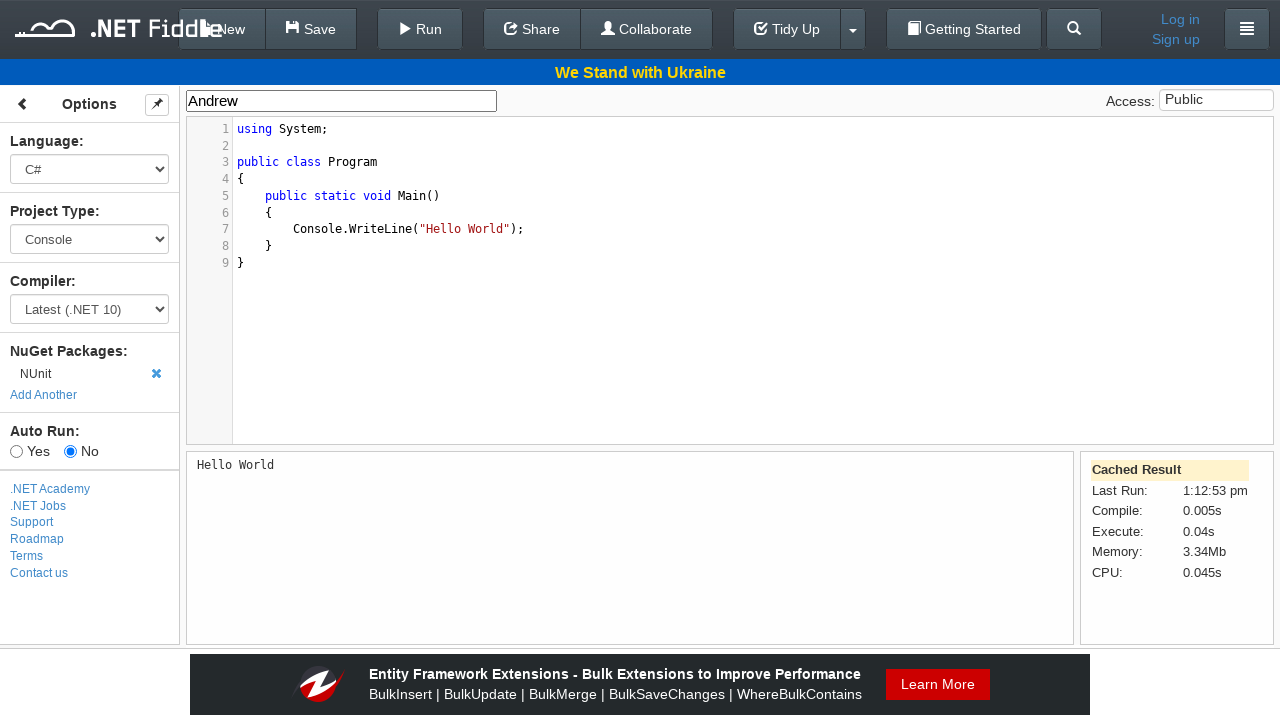